Fills out a form with user information including name, email, and addresses, then submits and verifies the submission

Starting URL: https://demoqa.com/text-box

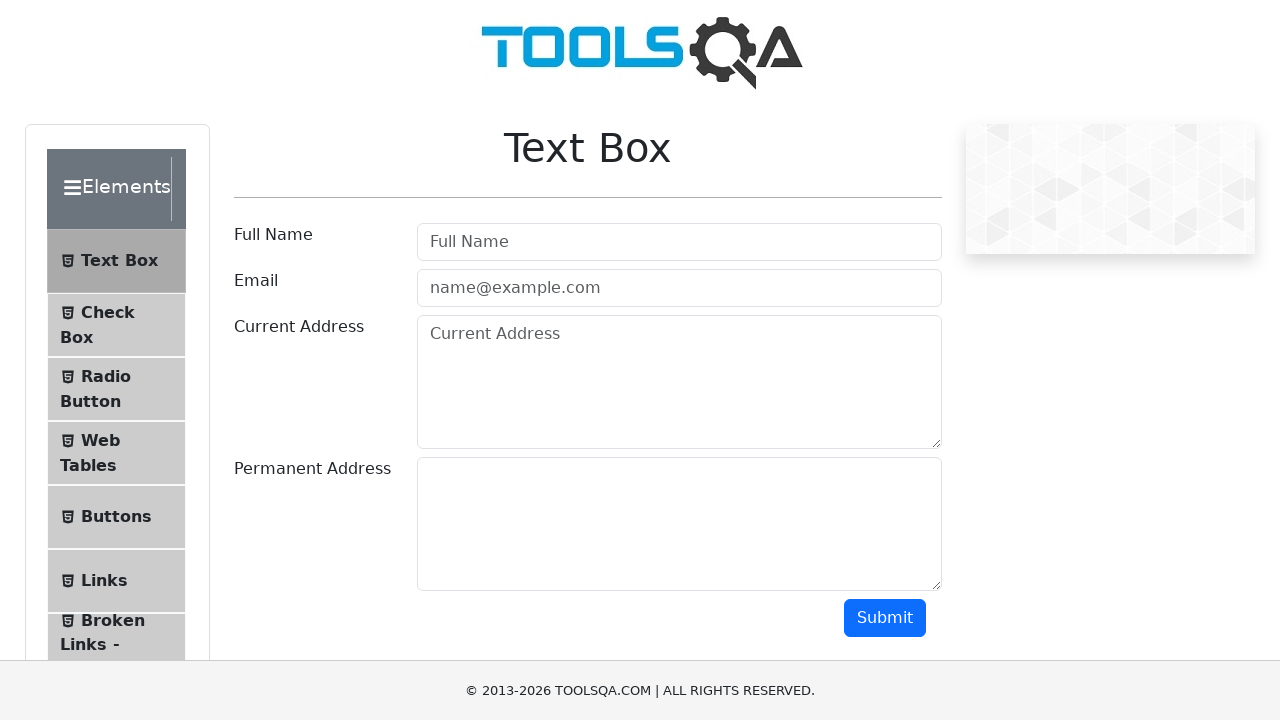

Filled username field with 'JuaraCoding' on #userName
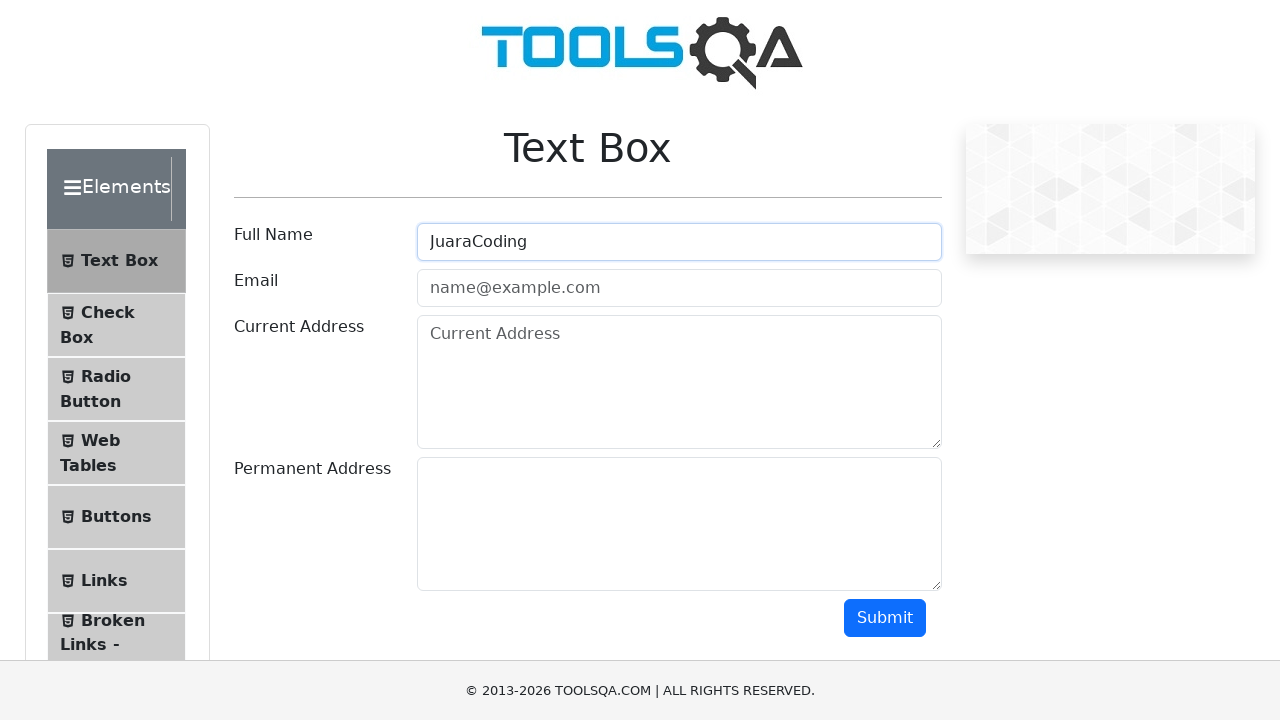

Filled email field with 'Juaracoding@mail.com' on #userEmail
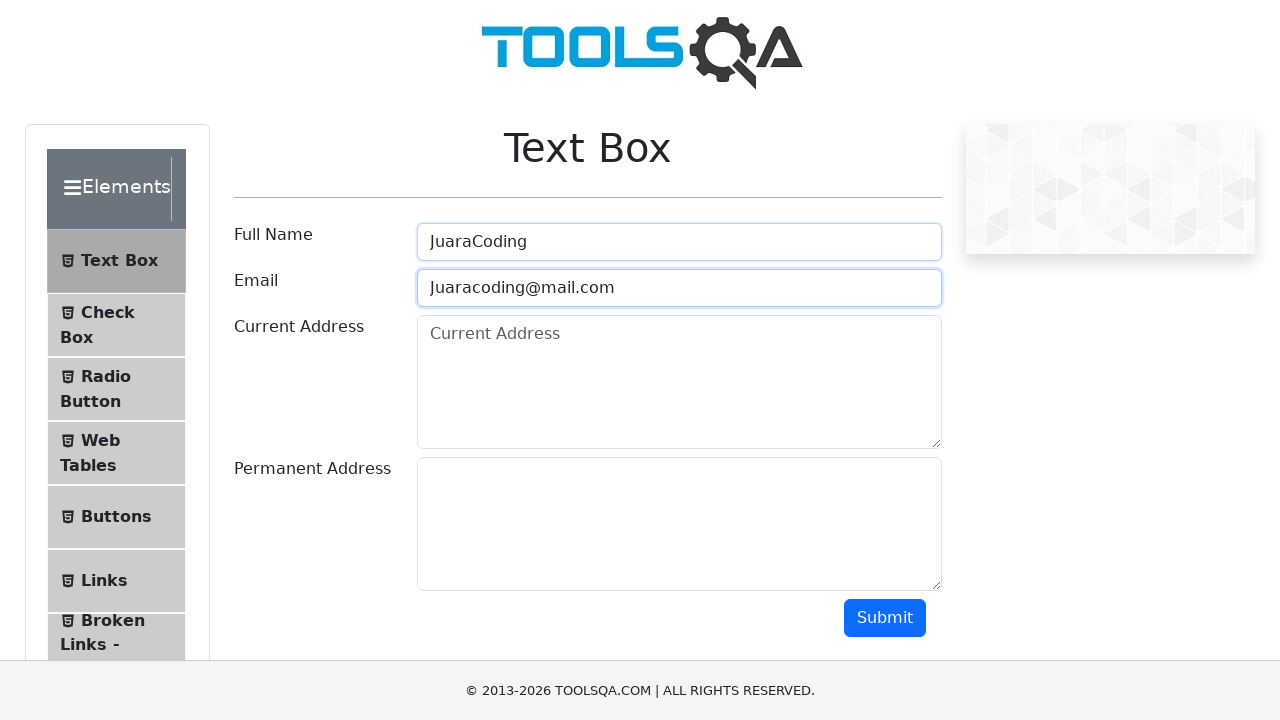

Filled current address field with 'Jakarta' on #currentAddress
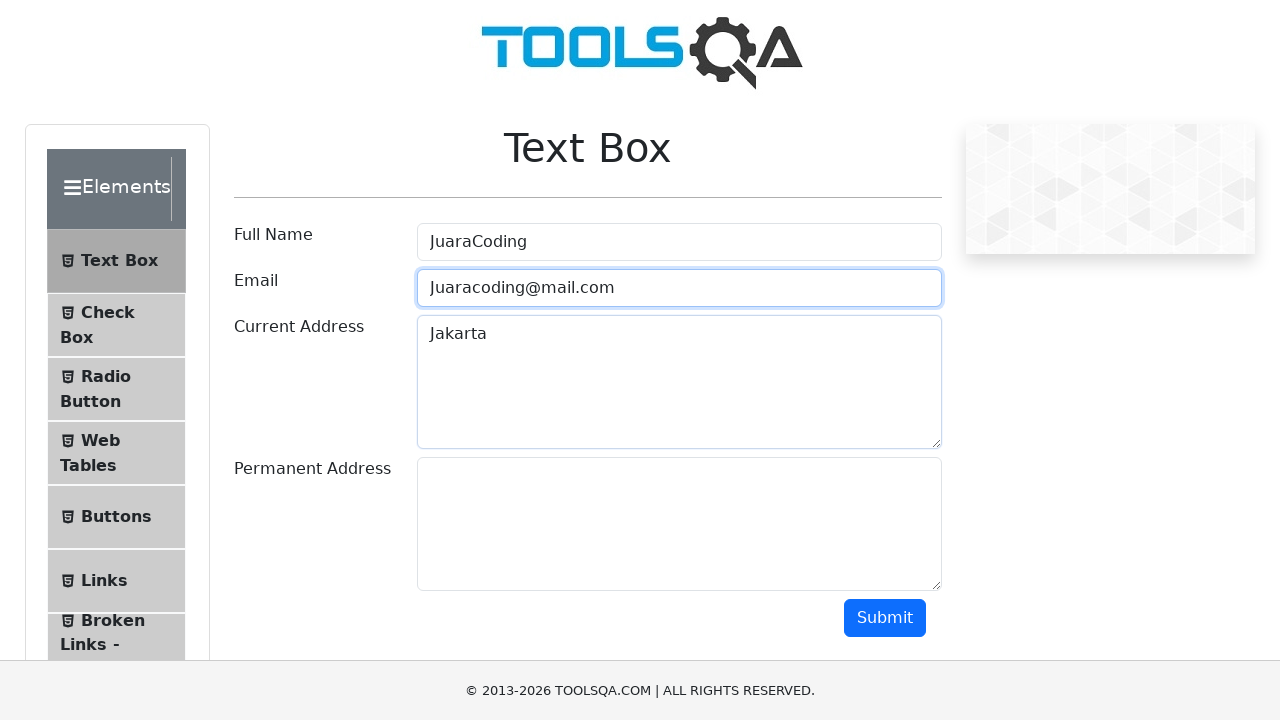

Filled permanent address field with 'Jakarta' on #permanentAddress
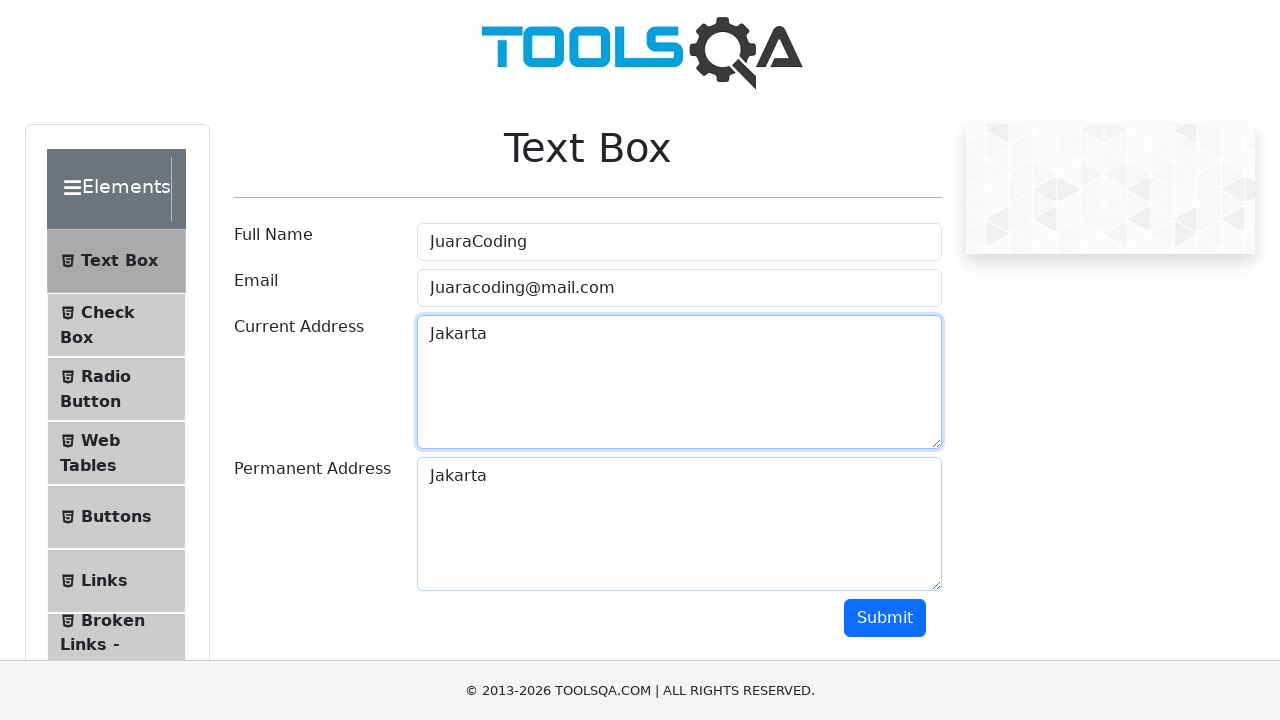

Scrolled down 500px to reveal submit button
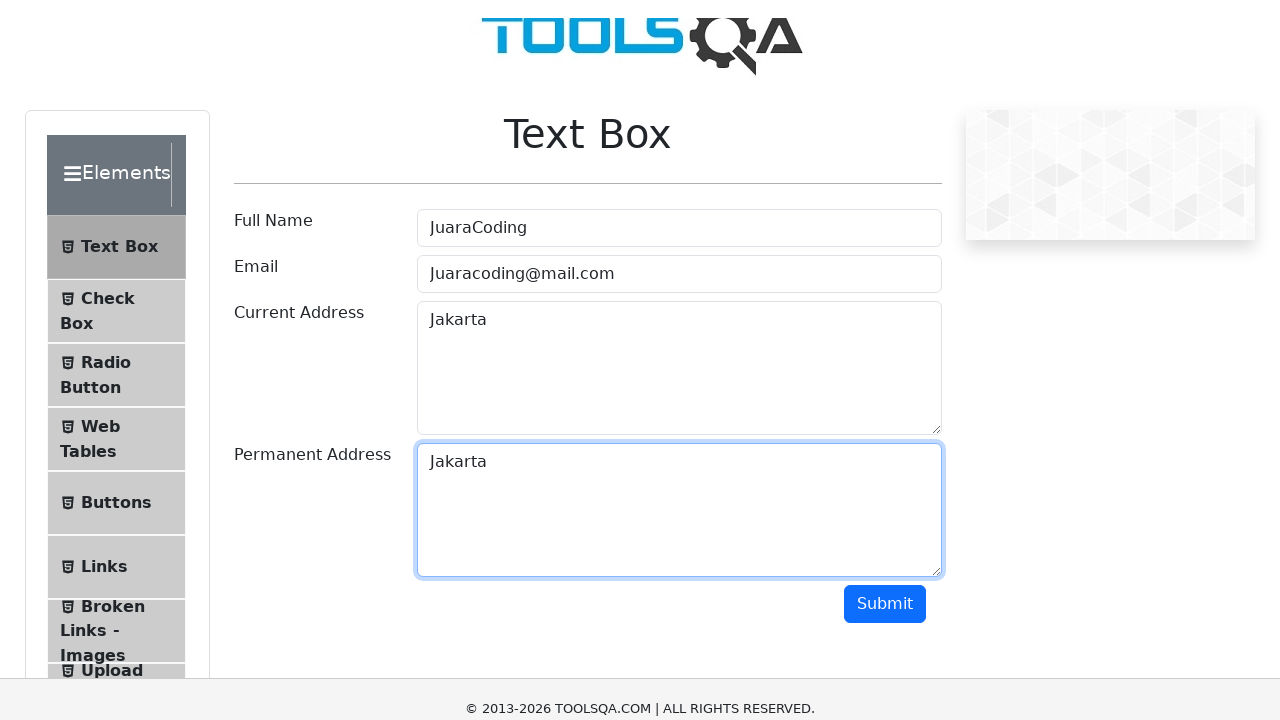

Clicked submit button to submit form at (885, 118) on #submit
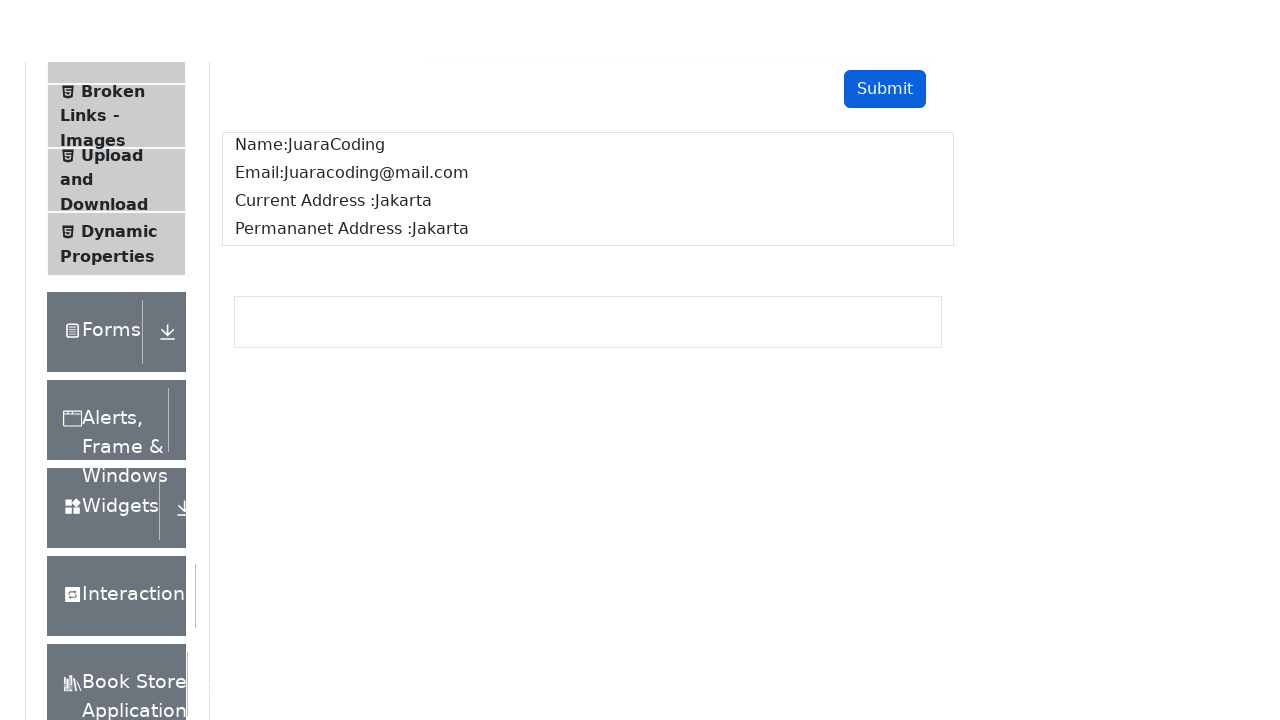

Form submission results loaded
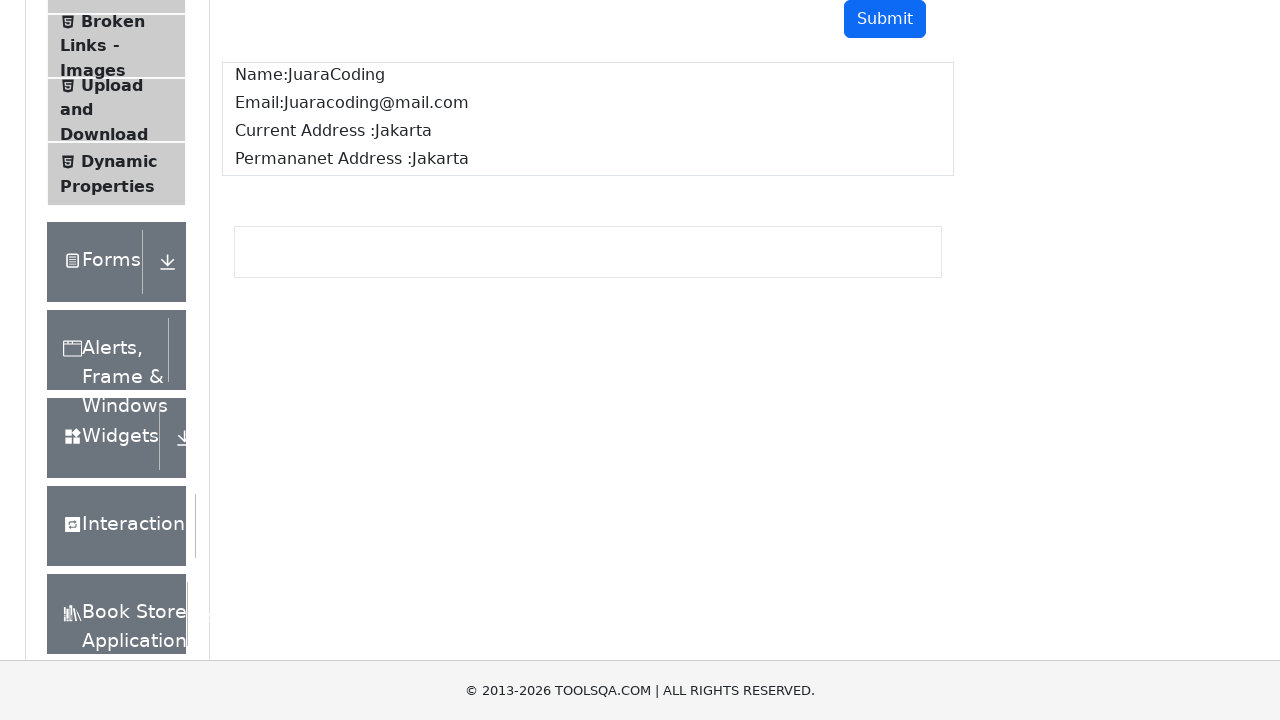

Retrieved submitted name from results
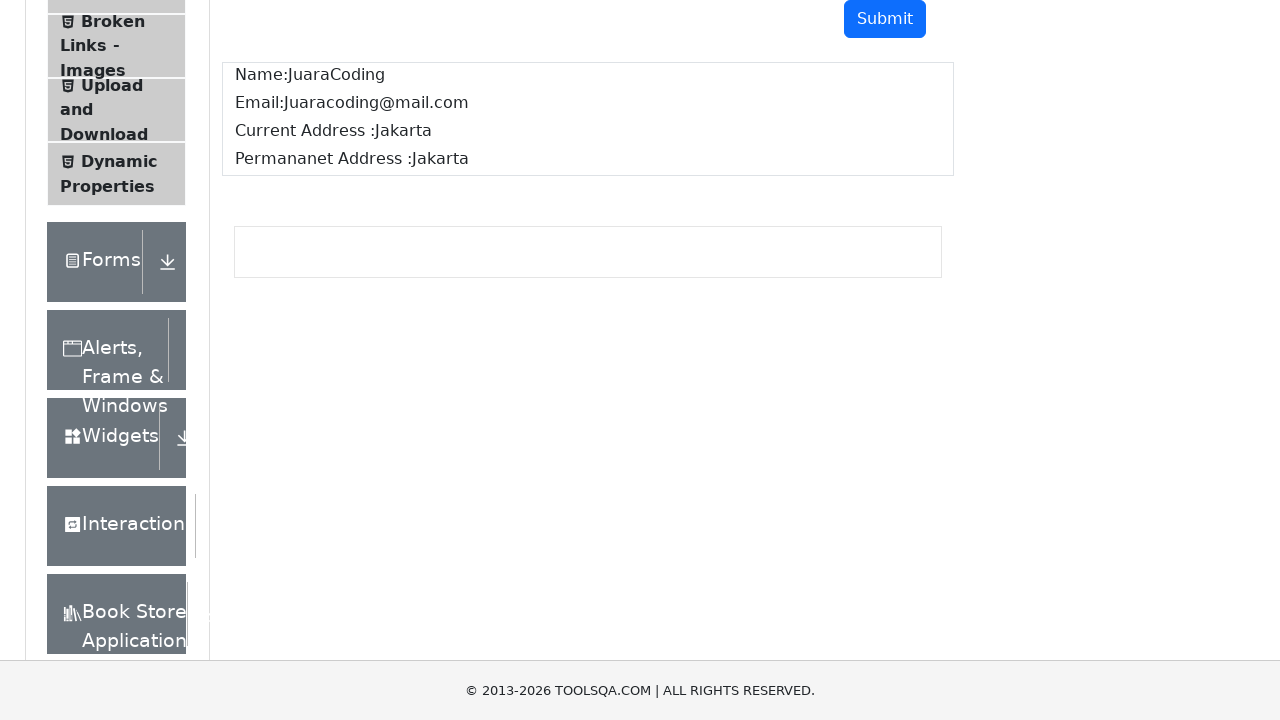

Verified name 'JuaraCoding' appears in submission results
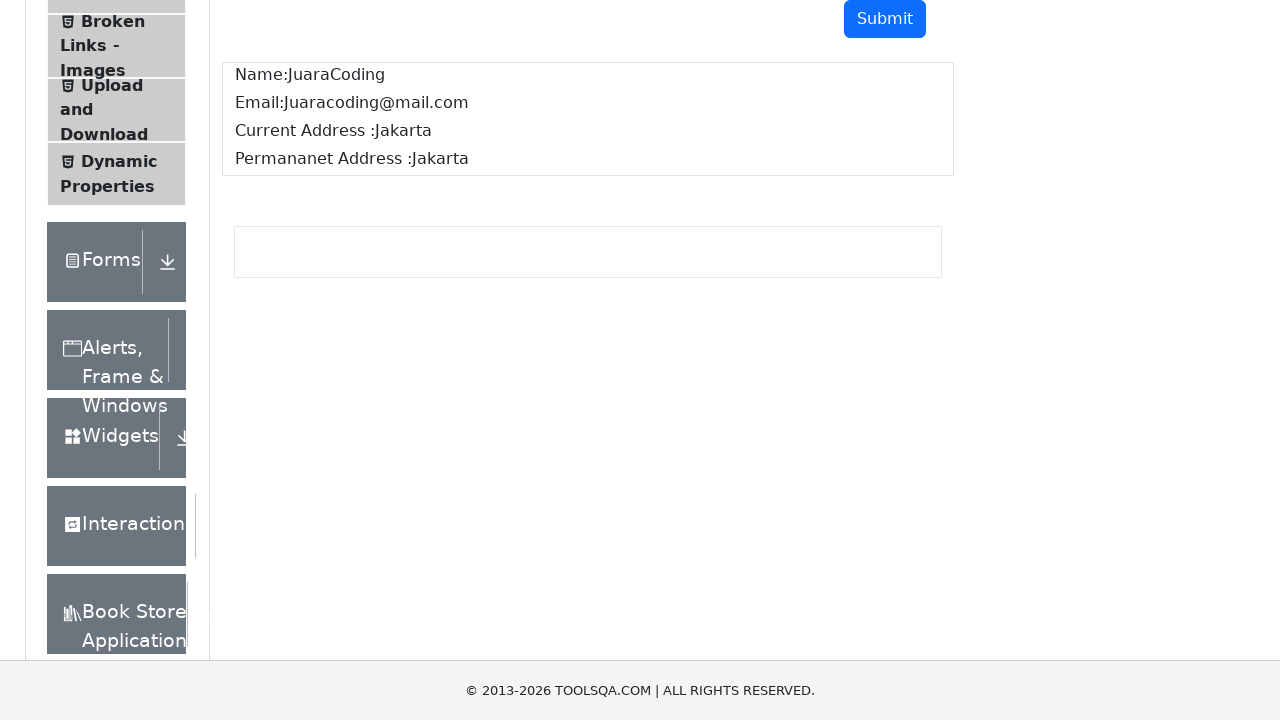

Retrieved submitted email from results
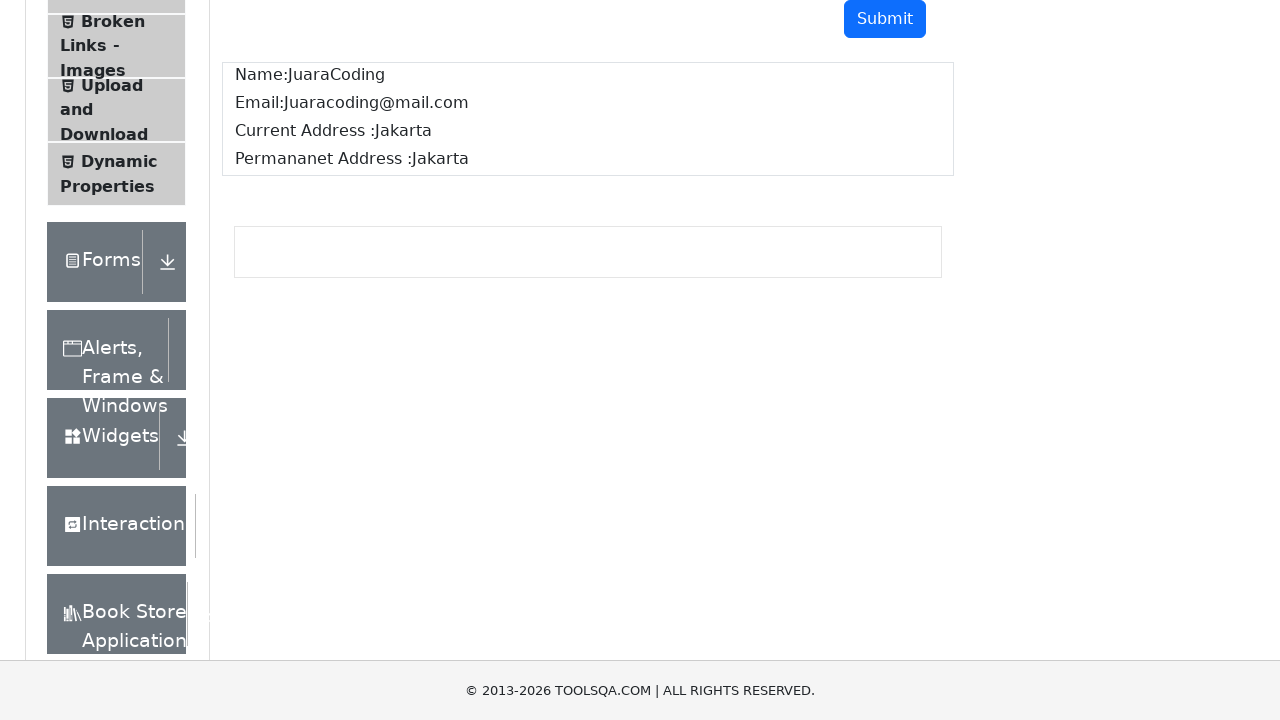

Verified email 'Juaracoding@mail.com' appears in submission results
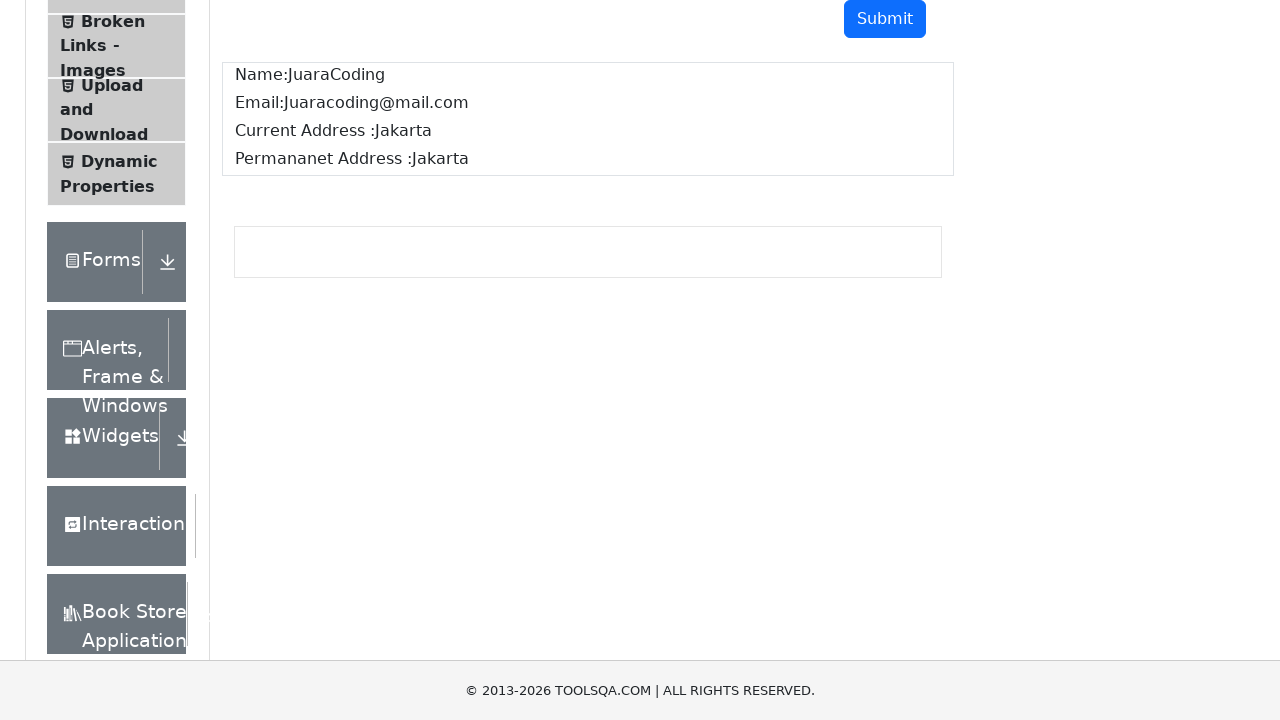

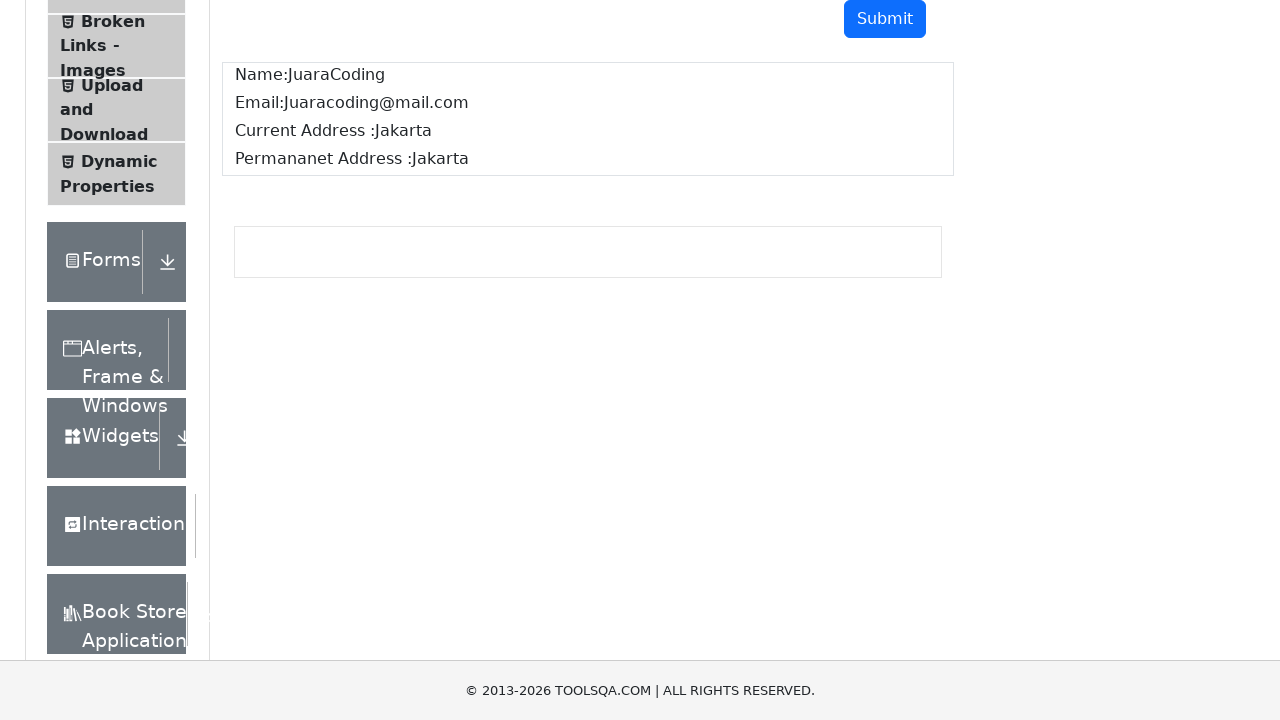